Tests dynamic loading with implicit wait by clicking a button and waiting for finish text

Starting URL: https://the-internet.herokuapp.com/dynamic_loading/2

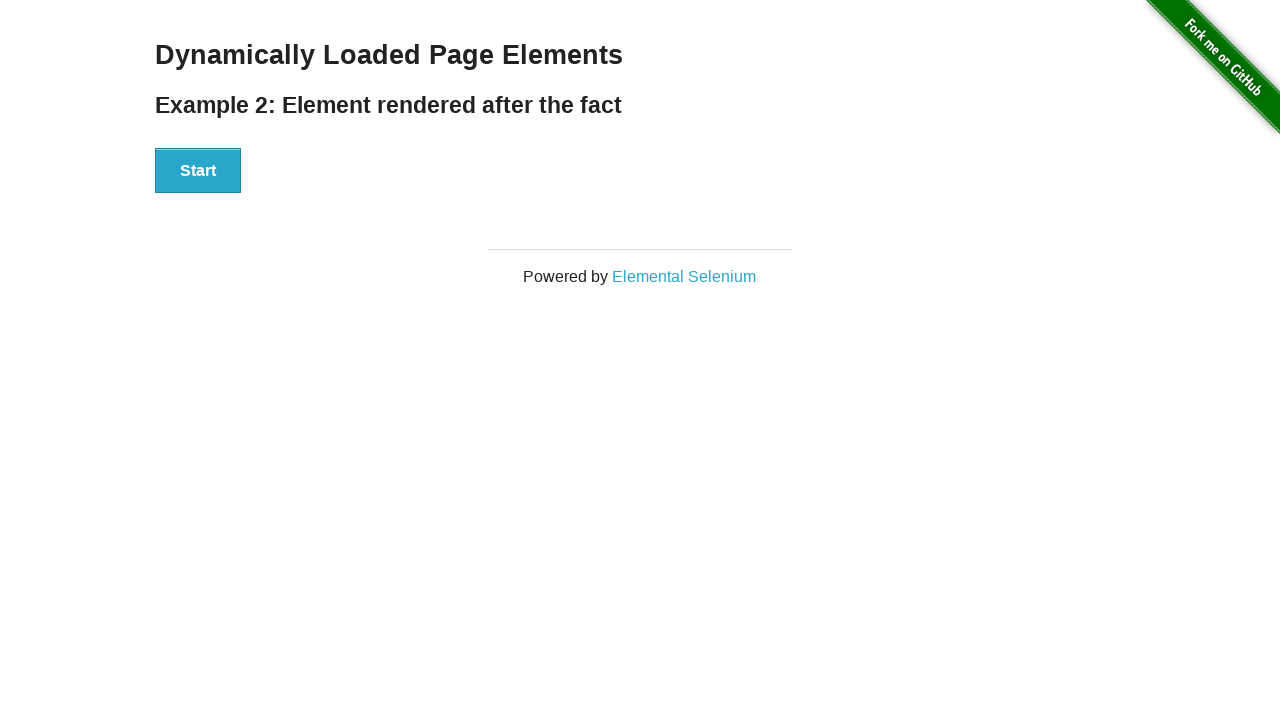

Clicked start button to initiate dynamic loading at (198, 171) on button
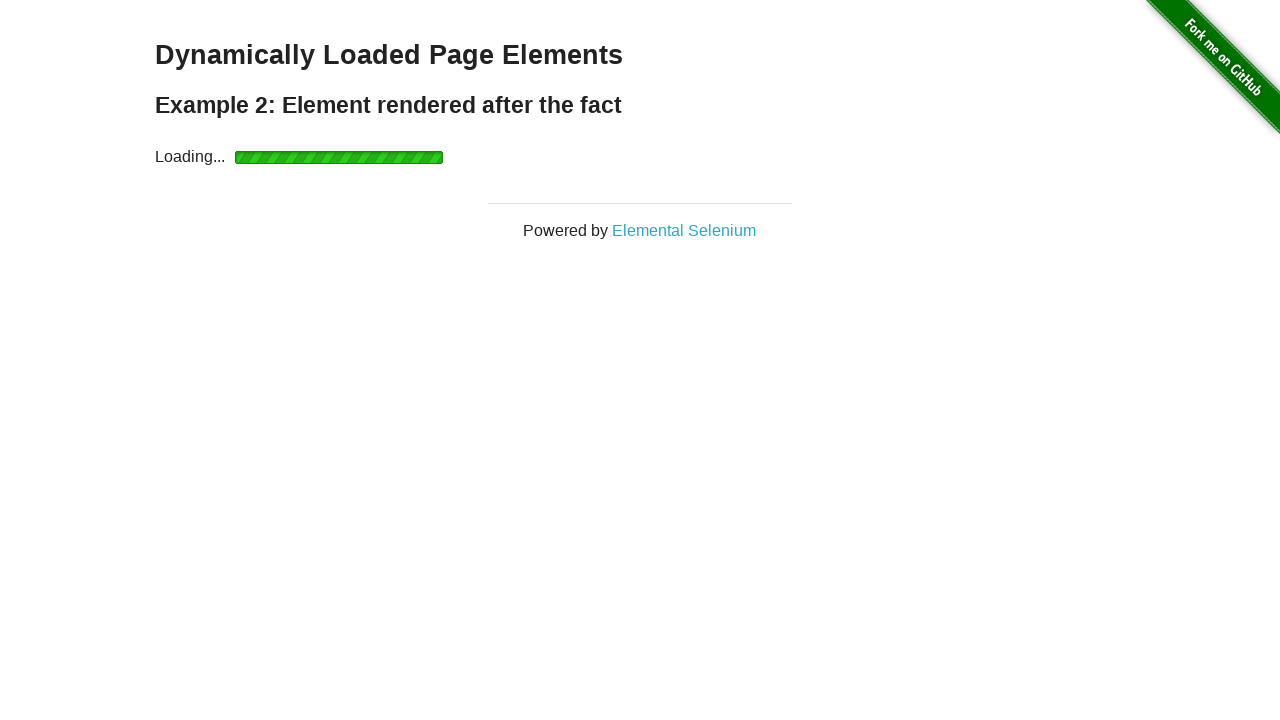

Finish text element appeared after implicit wait
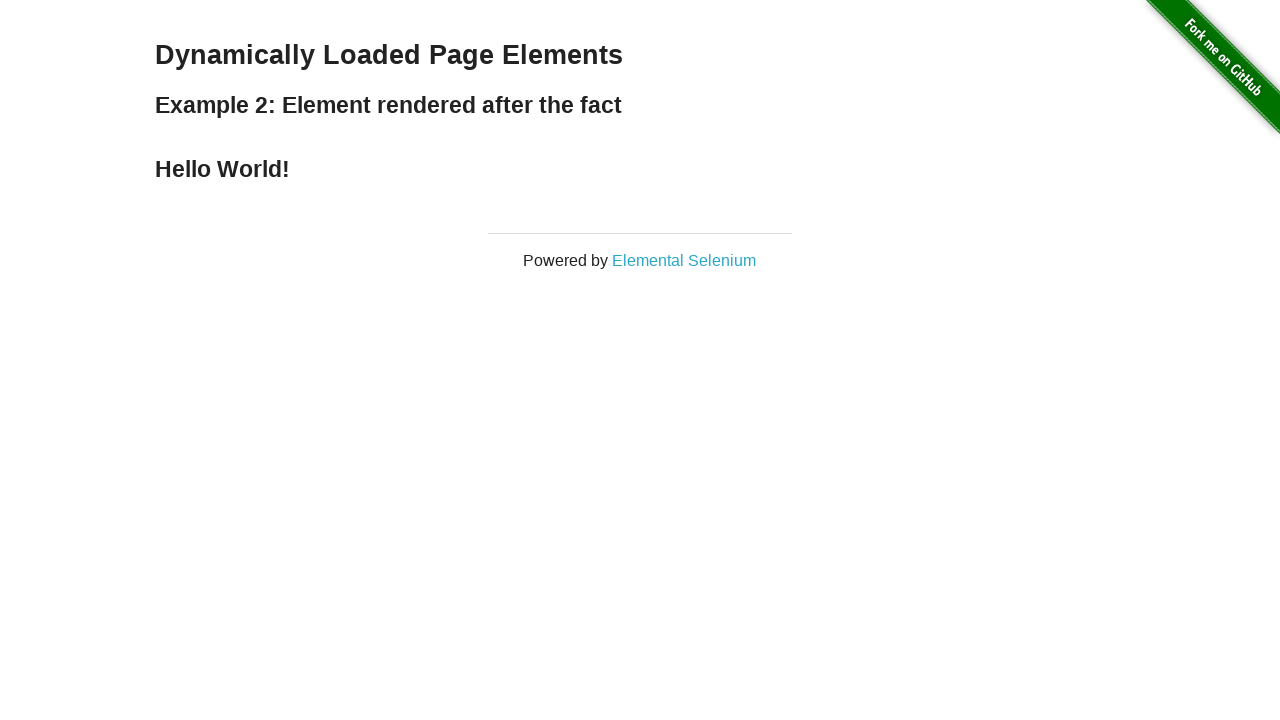

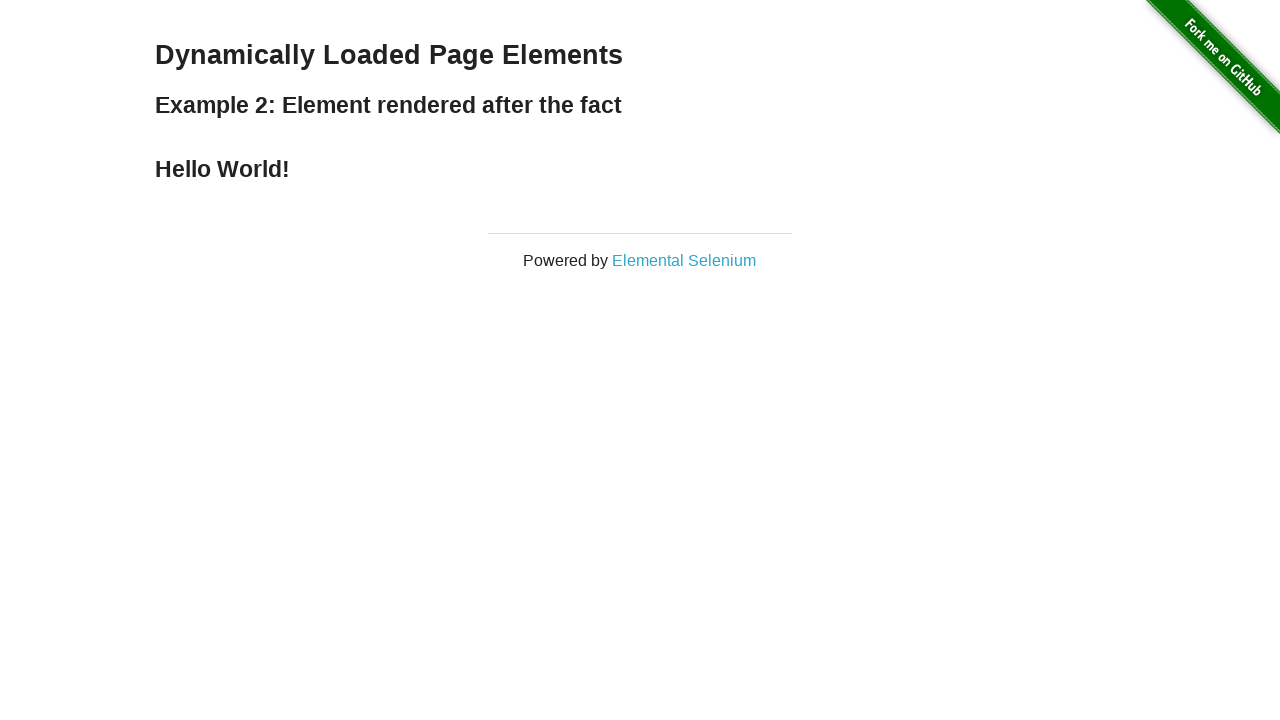